Tests that entering text instead of a number in the input field displays the correct error message "Please enter a number"

Starting URL: https://kristinek.github.io/site/tasks/enter_a_number

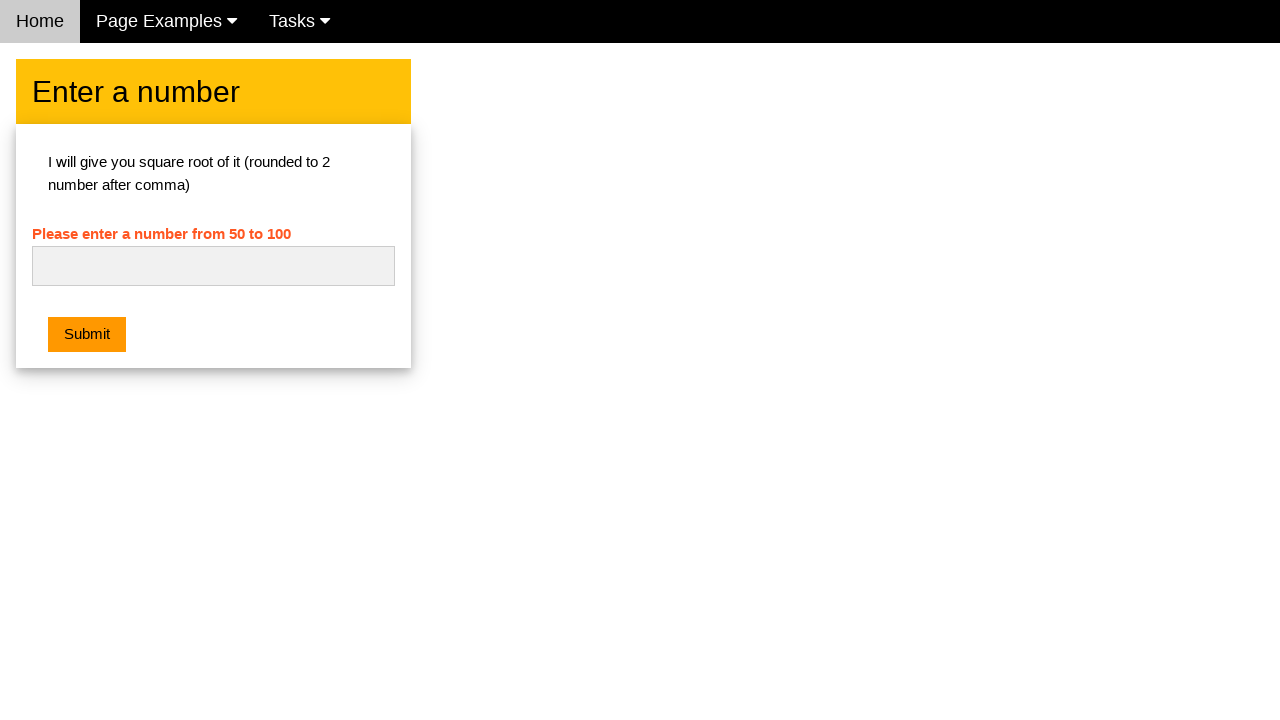

Navigated to the enter a number task page
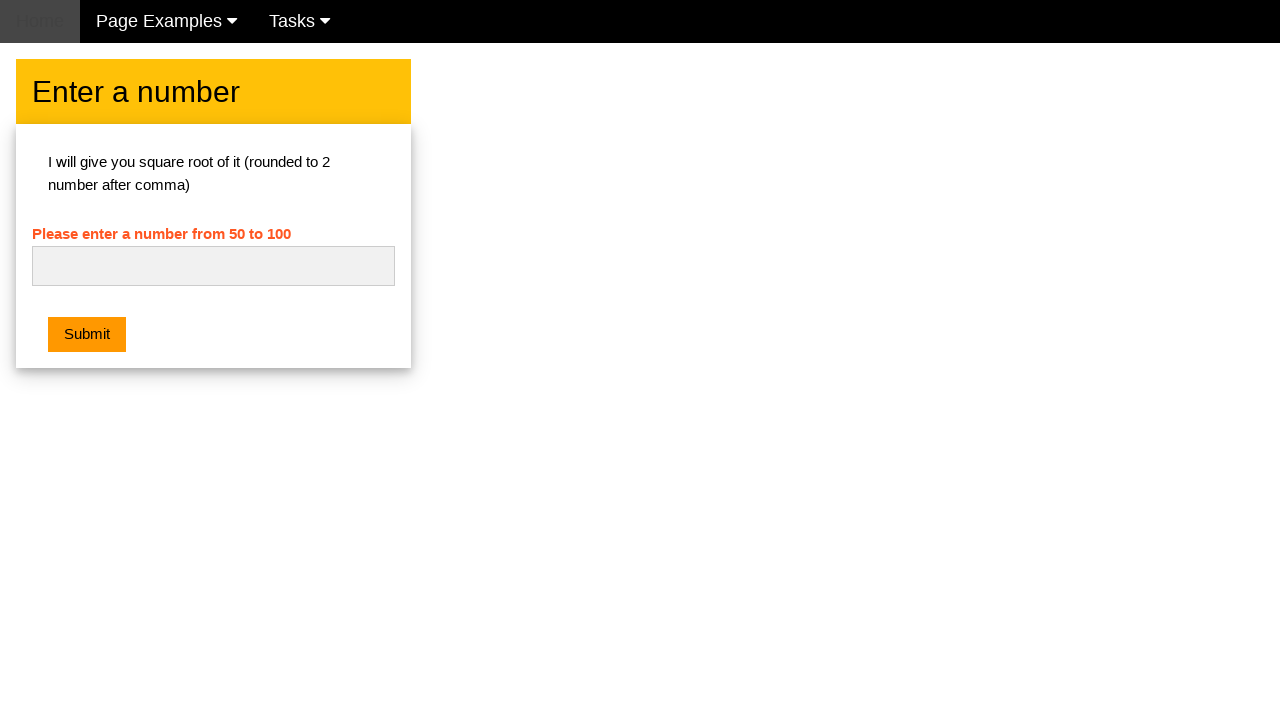

Entered text 'qwdjknqwe' into the number input field on #numb
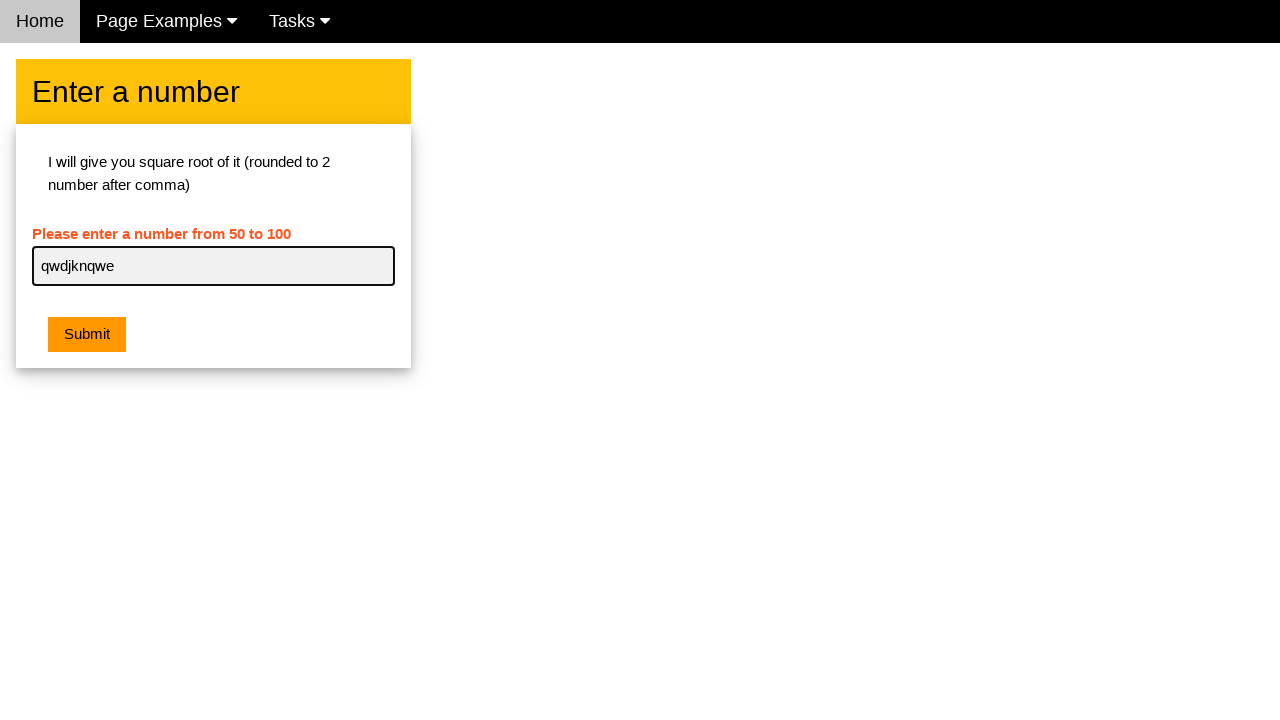

Clicked the submit button at (87, 335) on .w3-orange
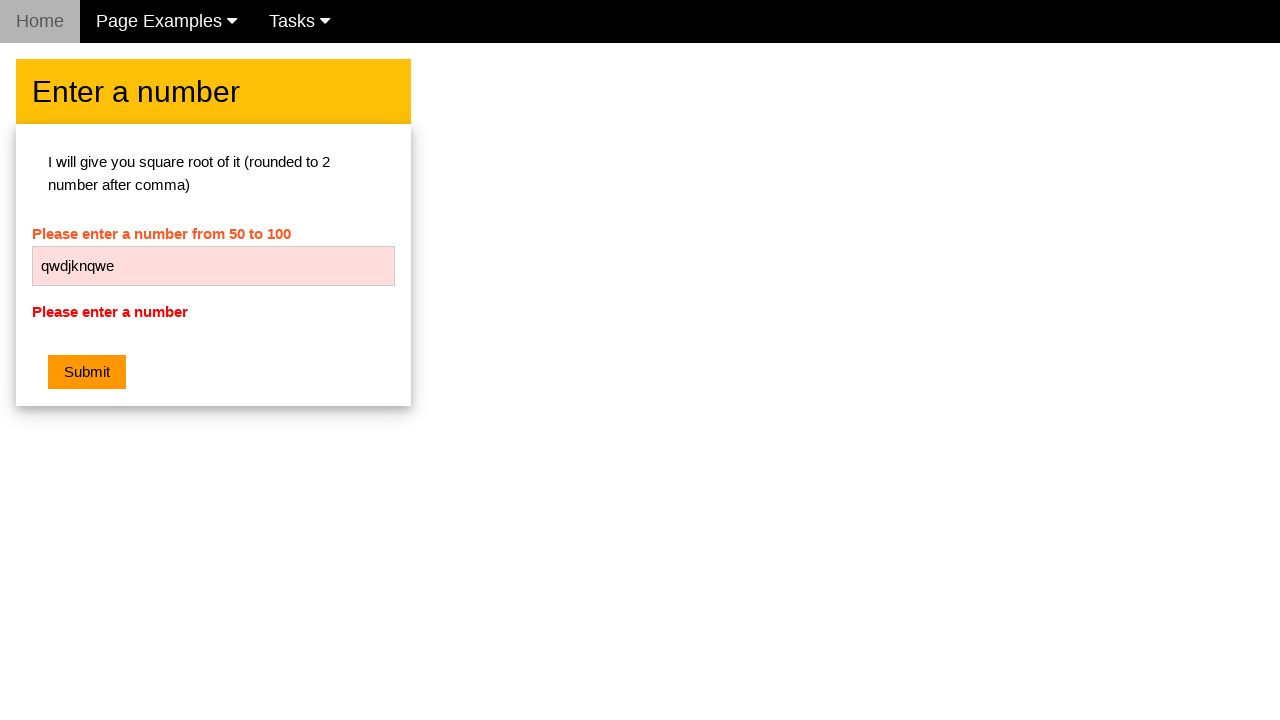

Error message element appeared on the page
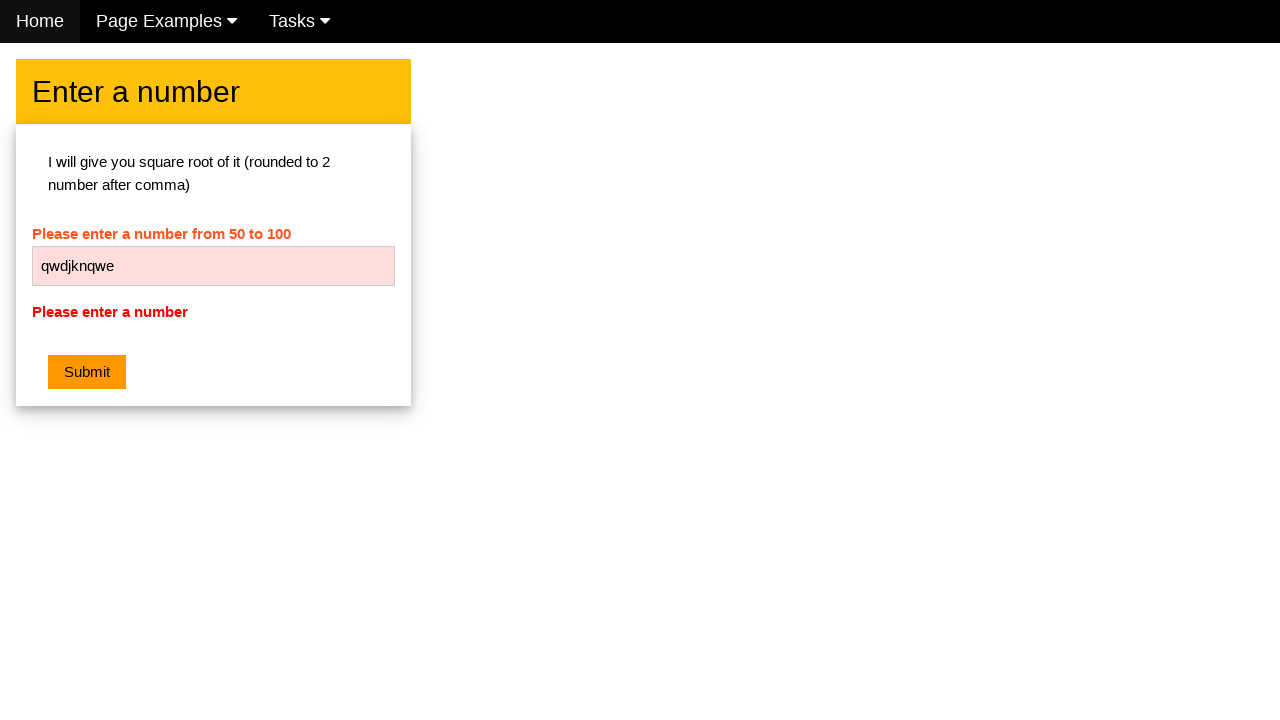

Retrieved error message text
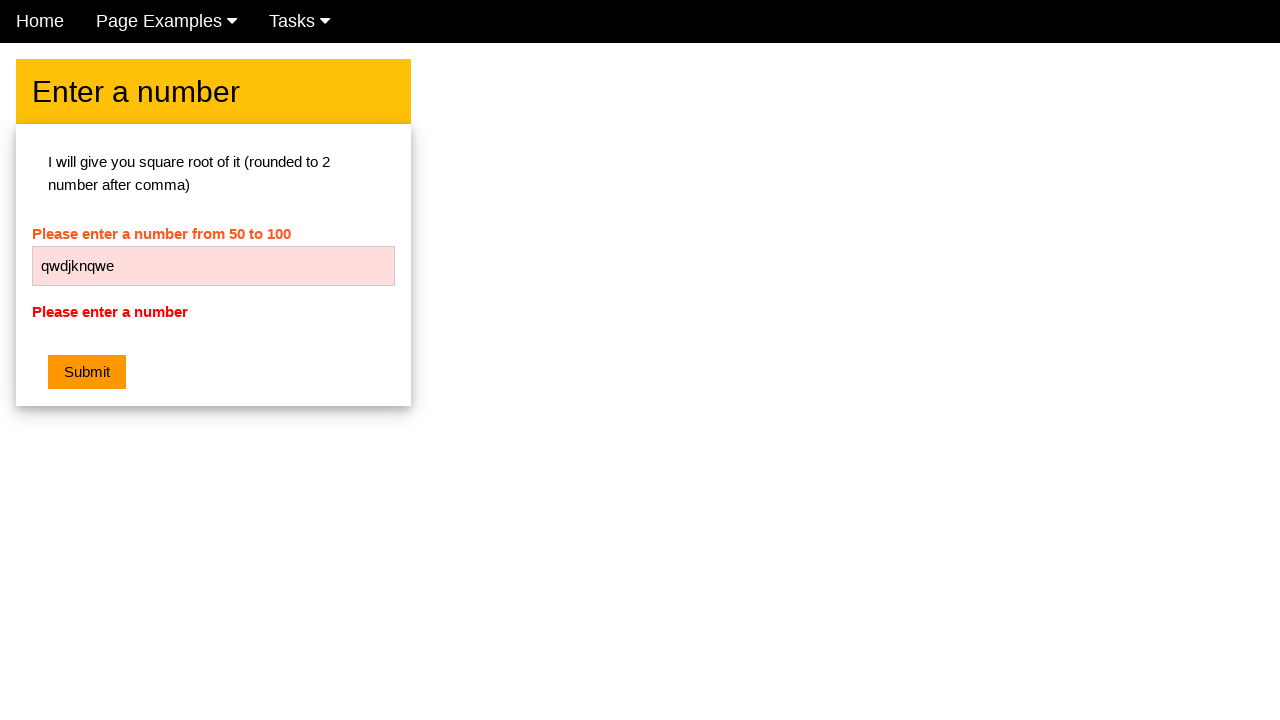

Verified error message is 'Please enter a number'
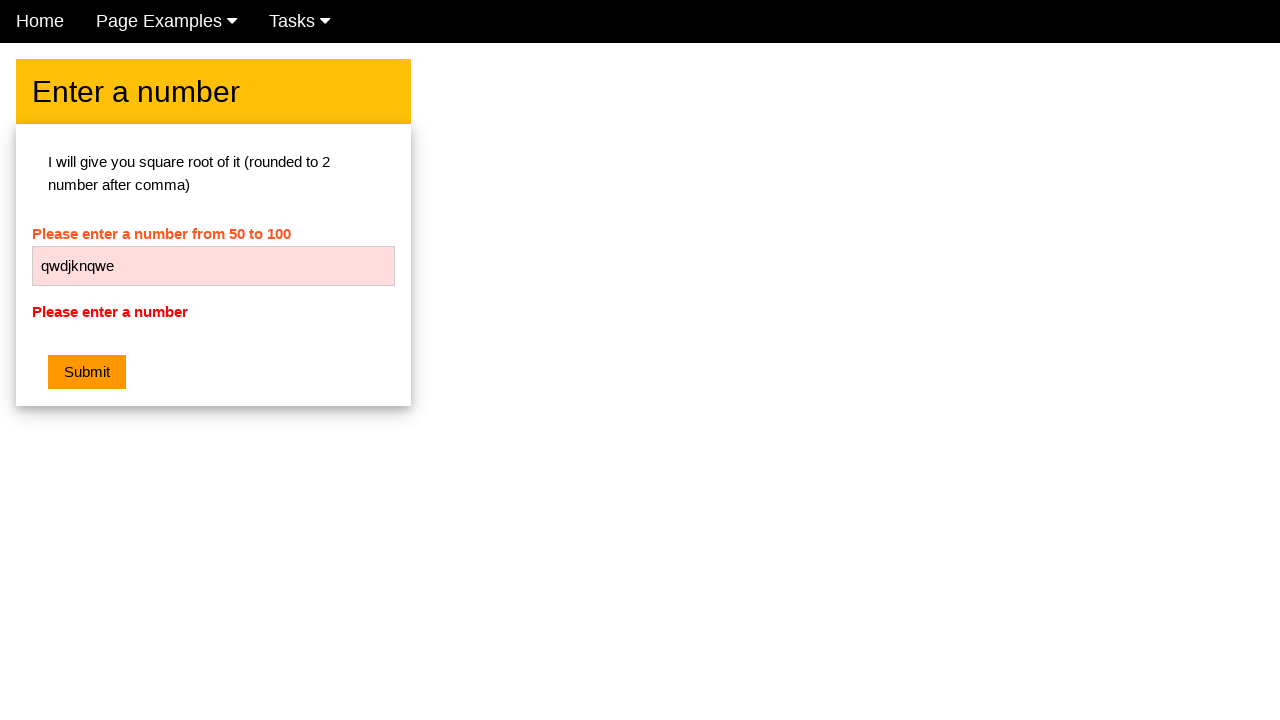

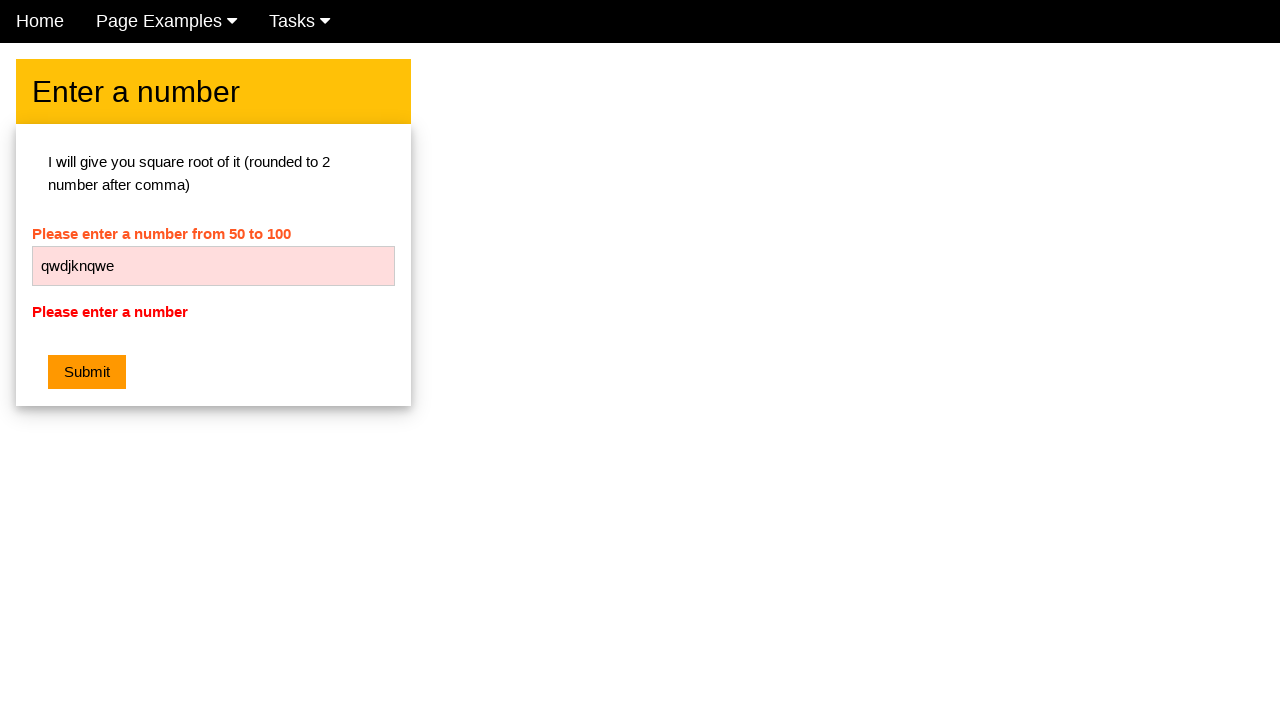